Tests filtering to show only active (incomplete) tasks

Starting URL: https://todomvc.com/examples/react/dist/

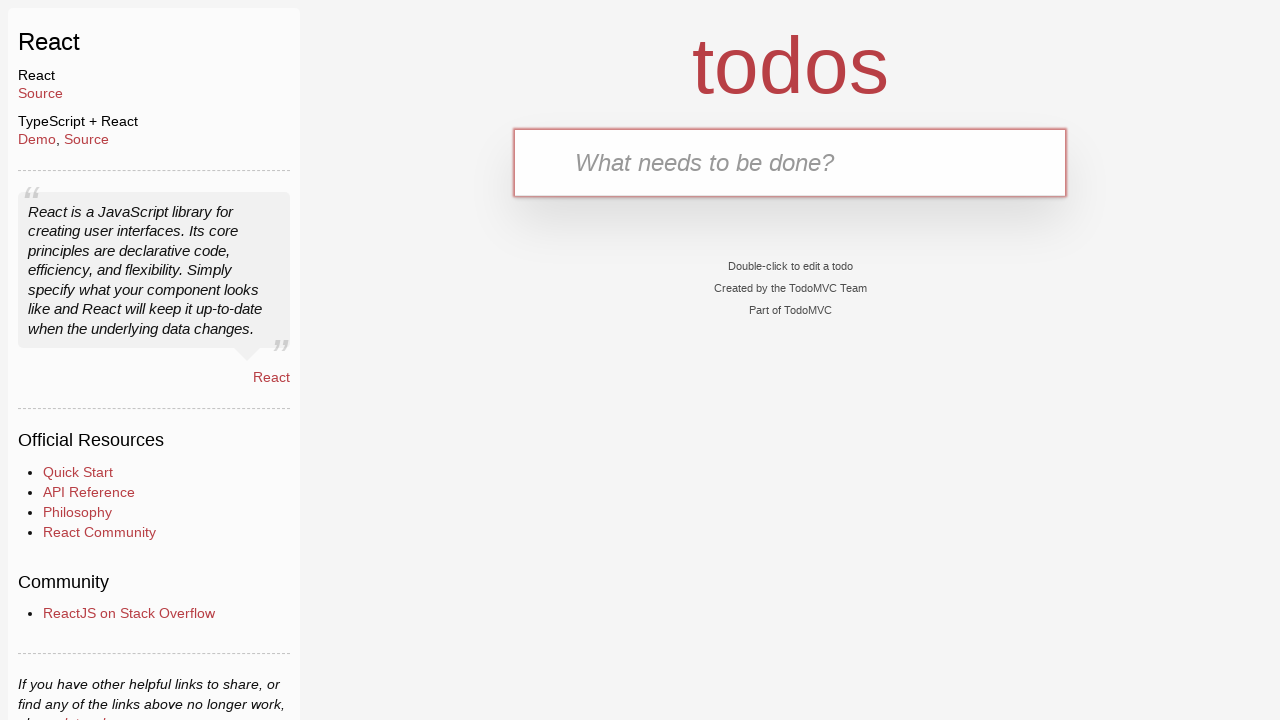

Filled new todo input with 'First task' on .new-todo
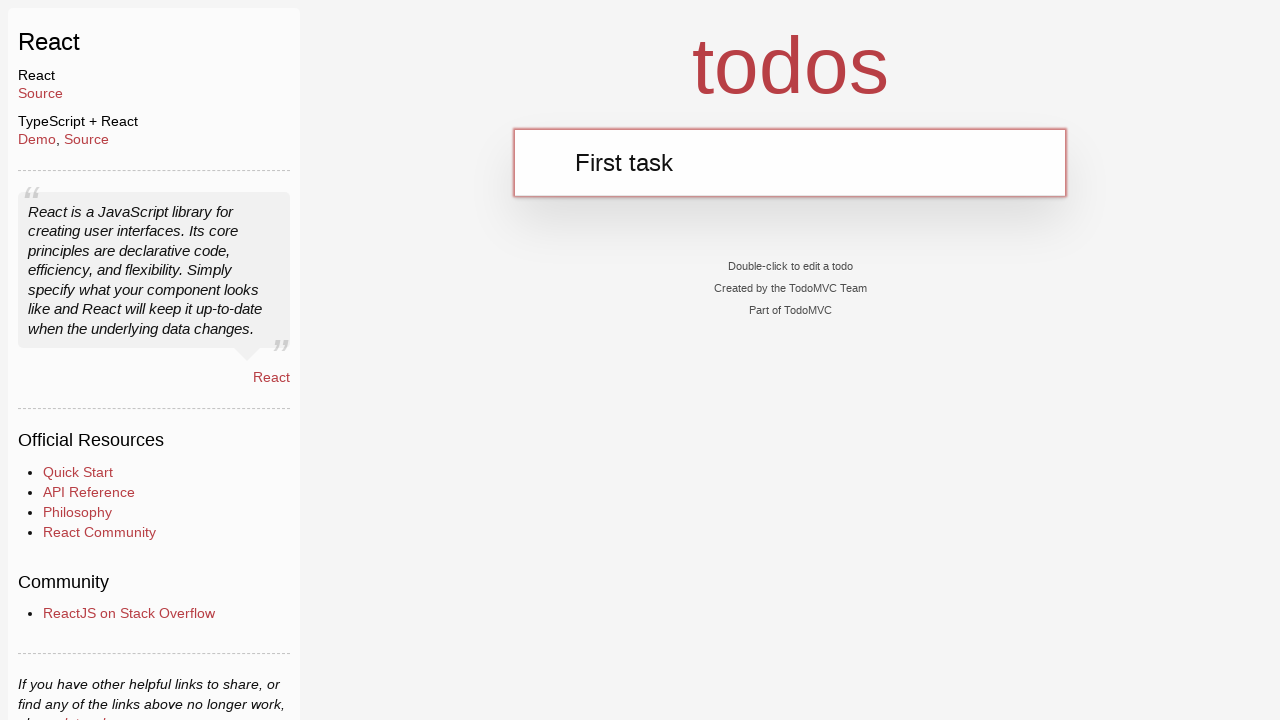

Pressed Enter to add first task on .new-todo
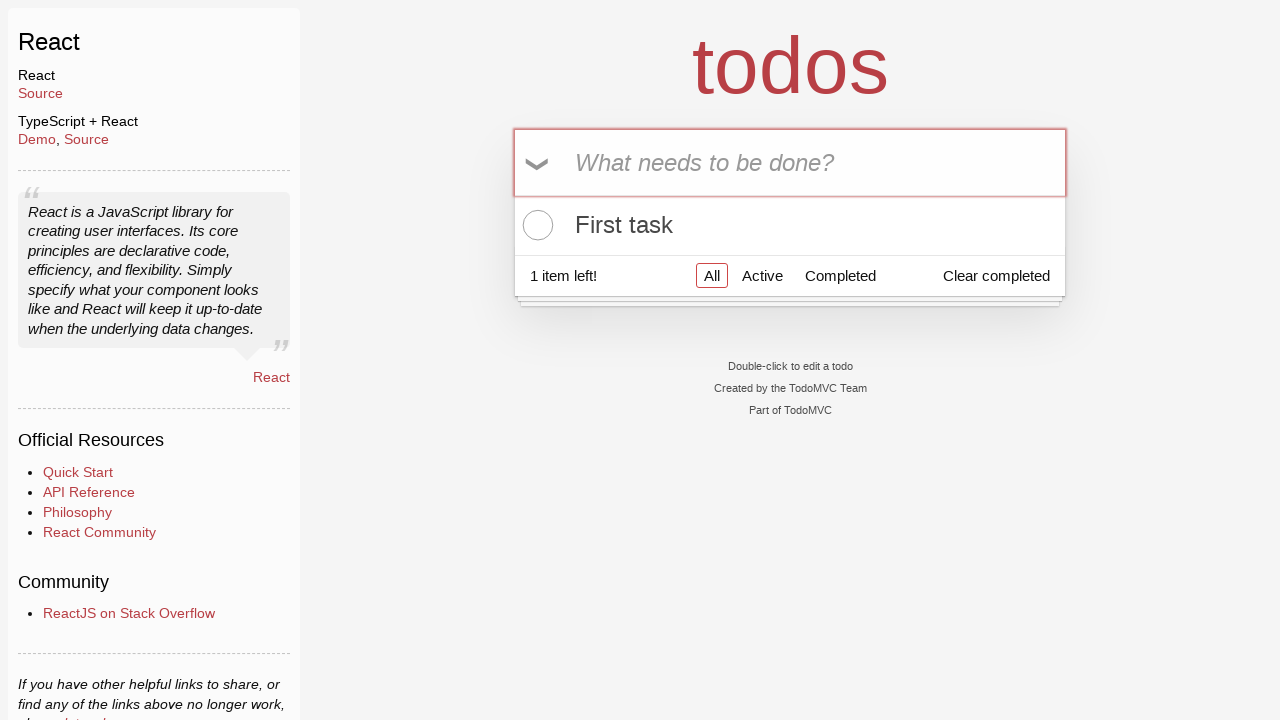

Filled new todo input with 'Second task' on .new-todo
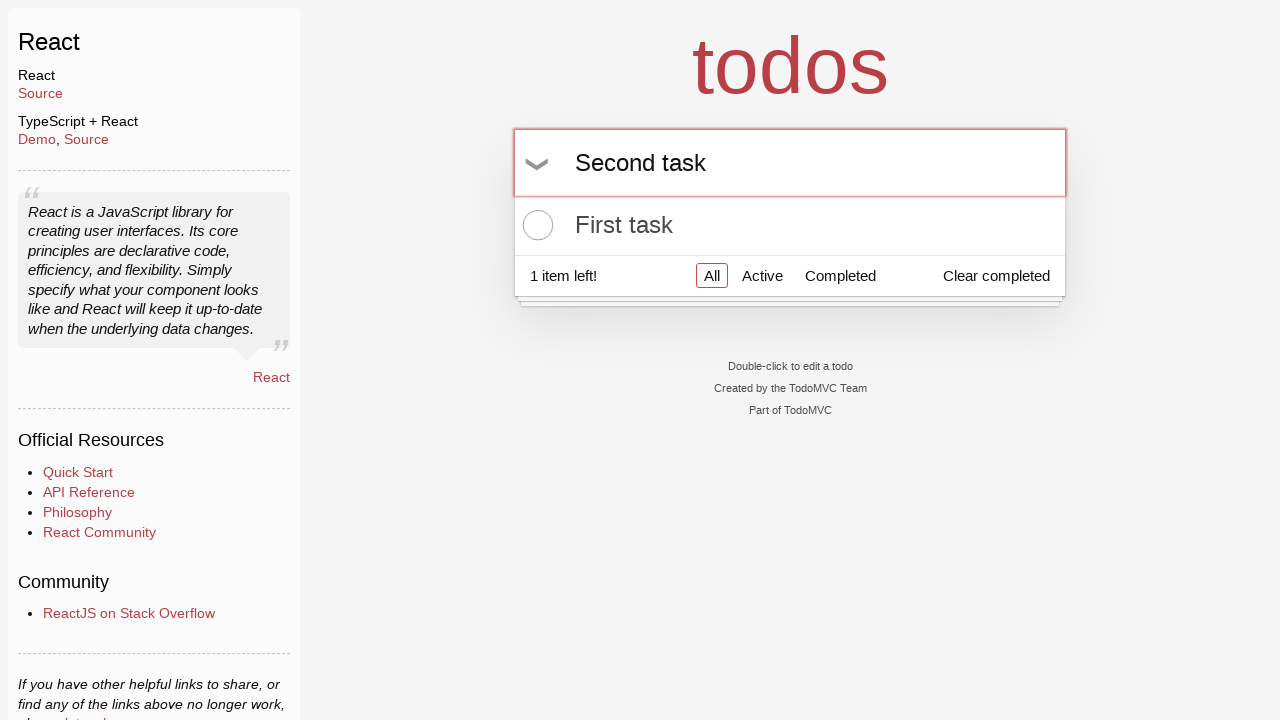

Pressed Enter to add second task on .new-todo
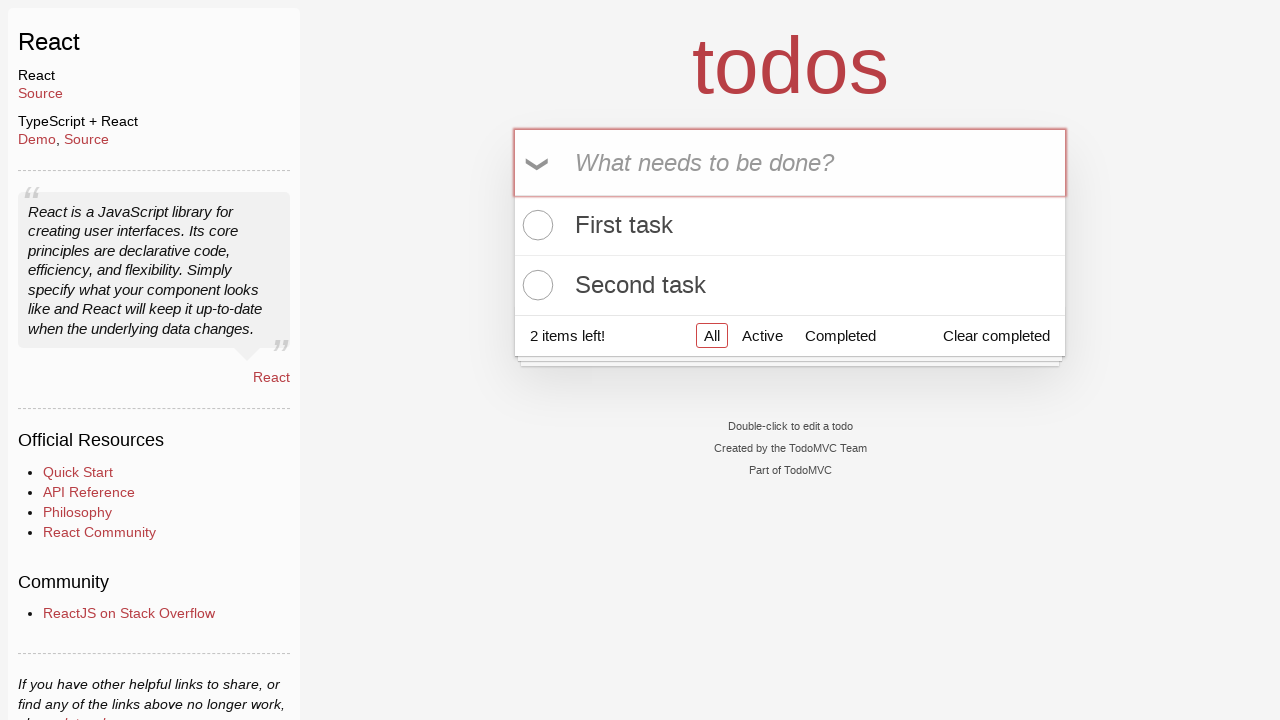

Filled new todo input with 'Third task' on .new-todo
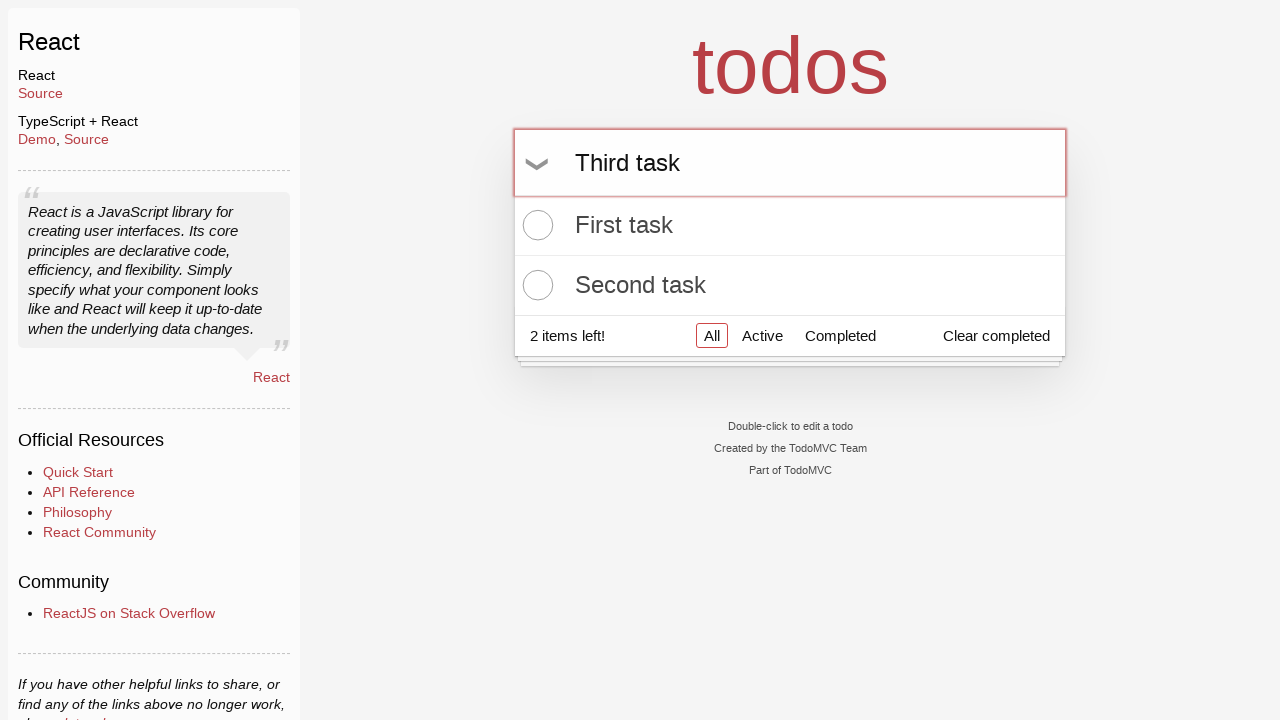

Pressed Enter to add third task on .new-todo
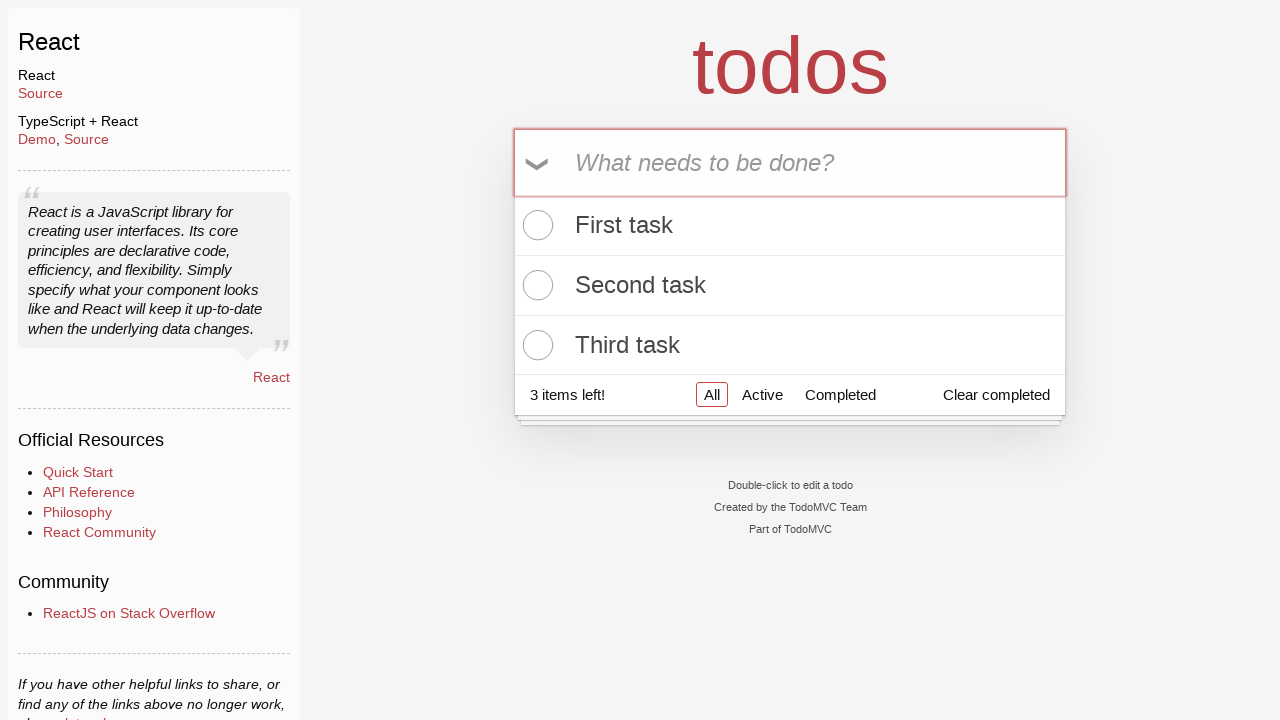

Clicked toggle to mark second task as complete at (535, 285) on .todo-list li:nth-child(2) .toggle
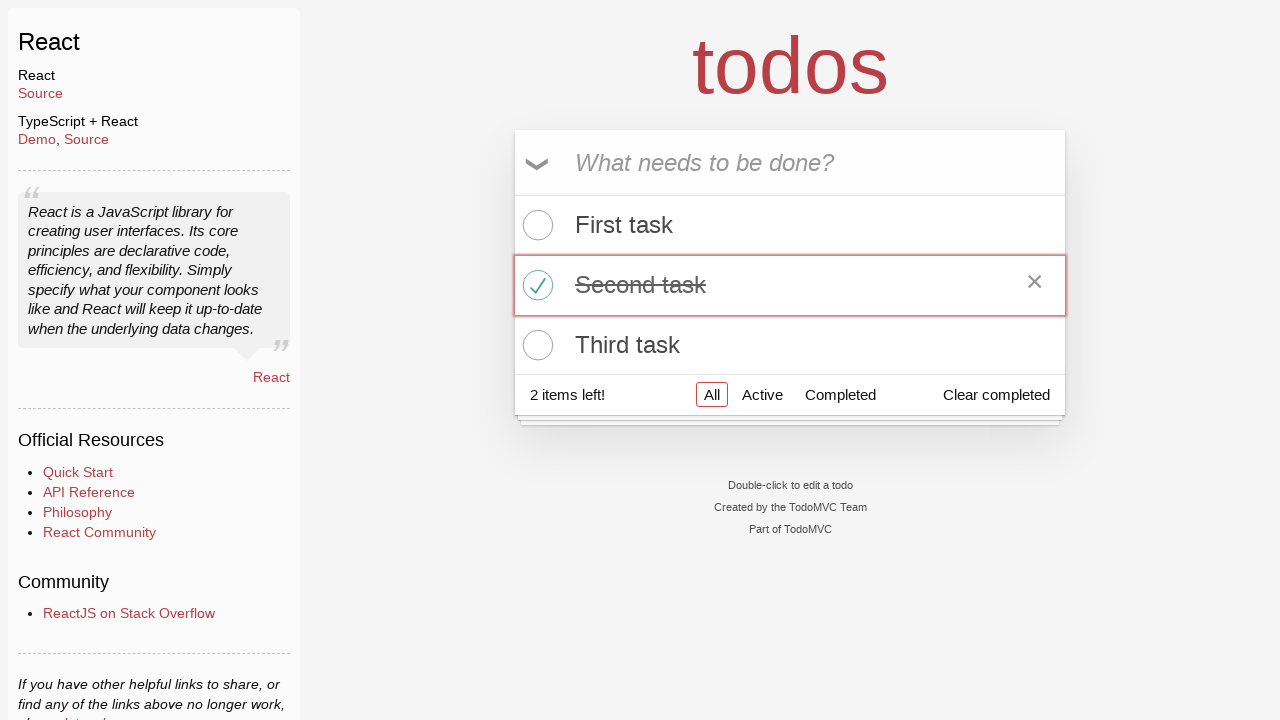

Clicked Active filter to show only incomplete tasks at (762, 395) on a[href='#/active']
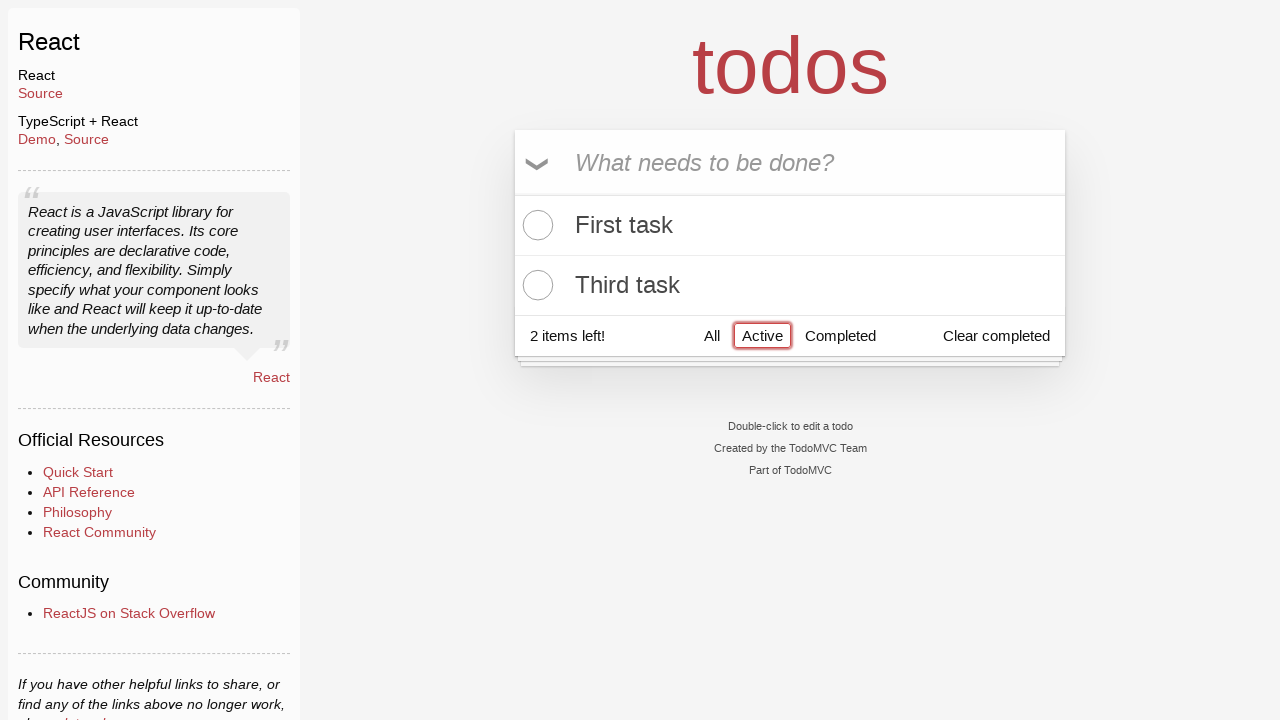

Verified that URL changed to active filter route
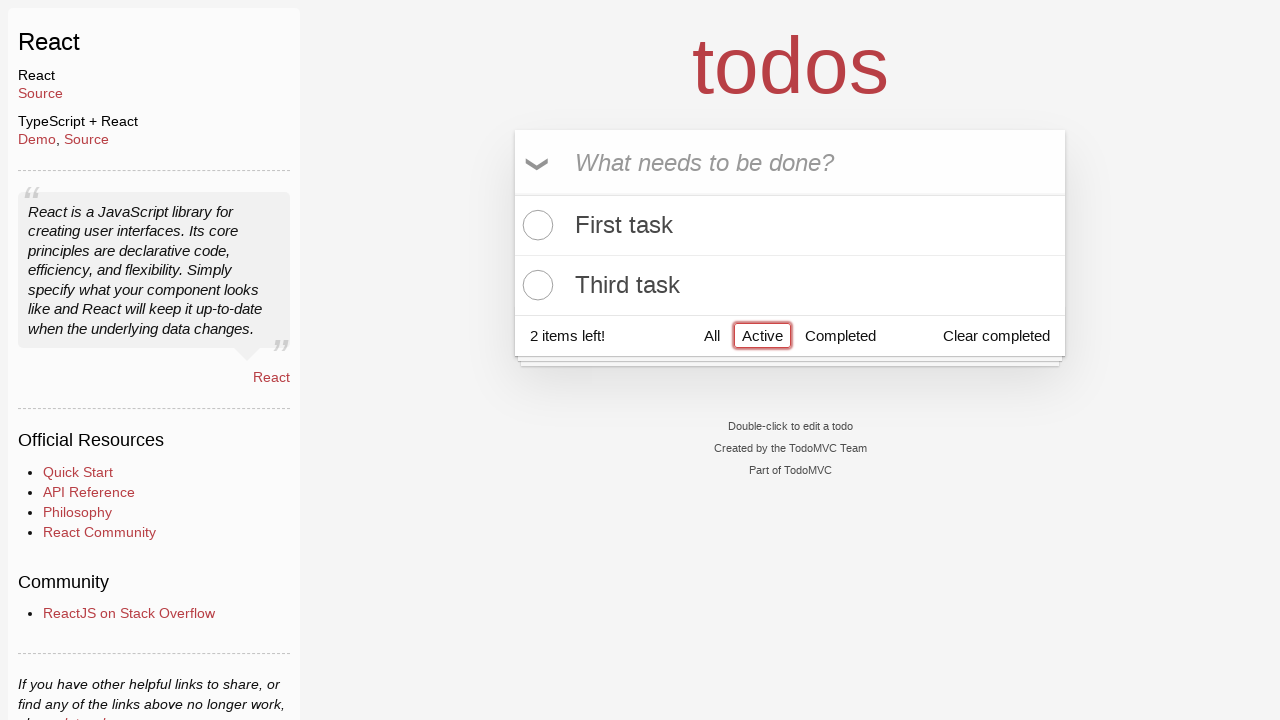

Verified that only active tasks are displayed (Third task is visible as second item)
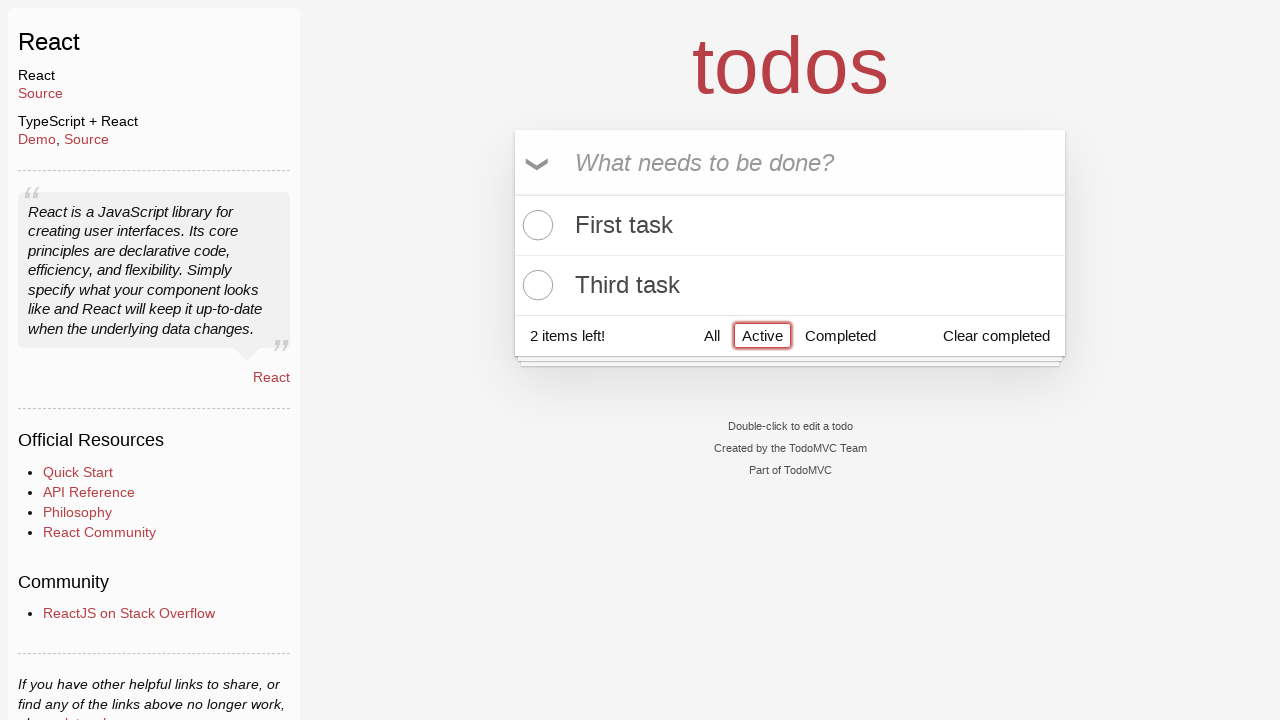

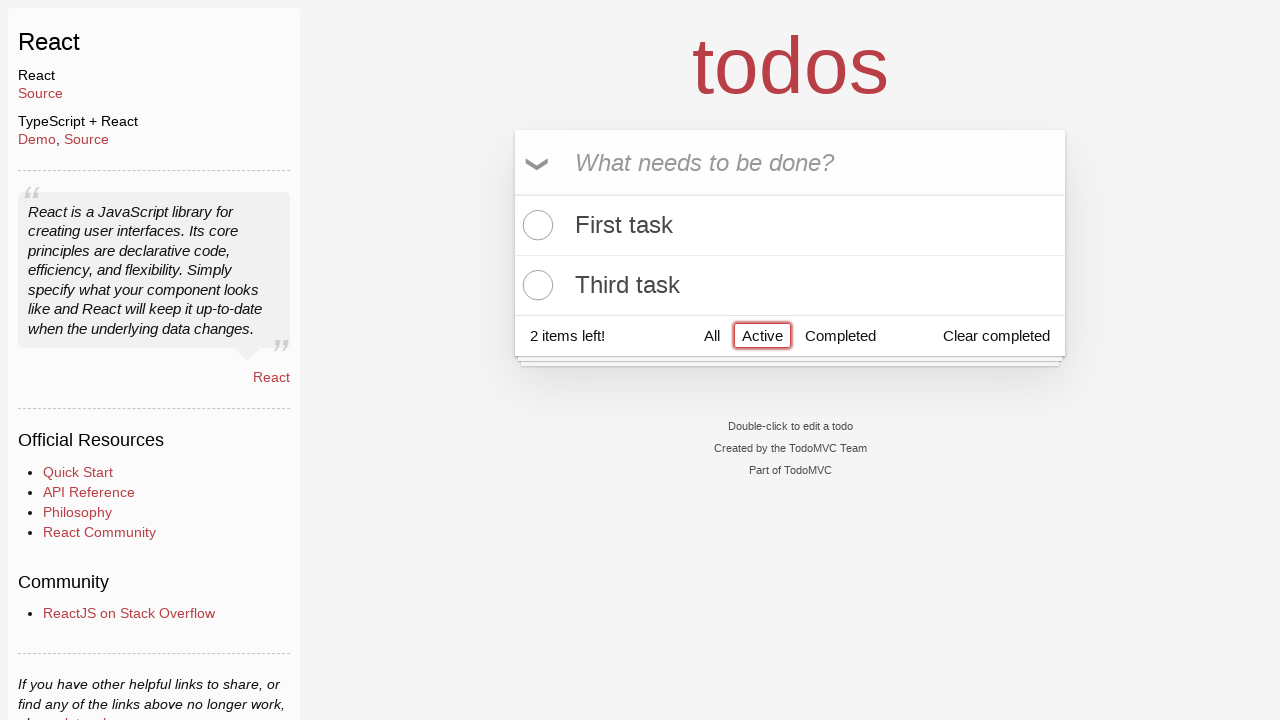